Tests navigation from the Training Support homepage to the About Us page by clicking the About Us link and verifying the page titles.

Starting URL: https://training-support.net

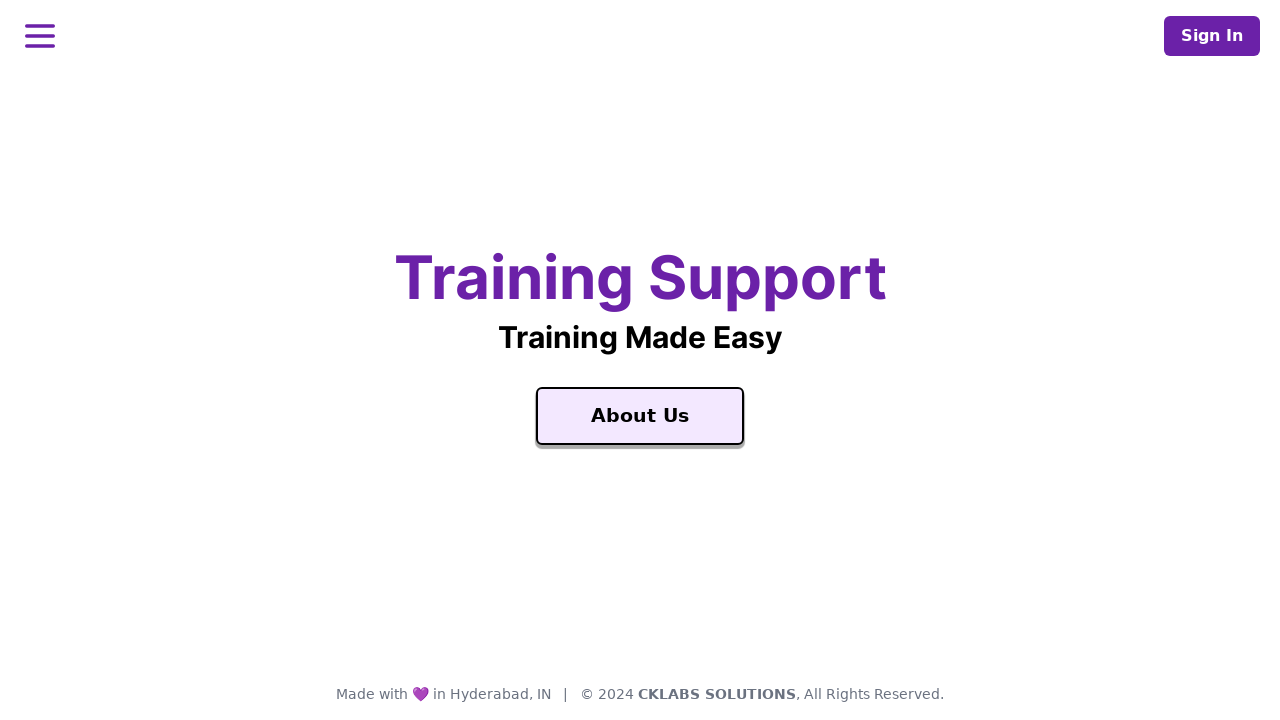

Verified homepage title is 'Training Support'
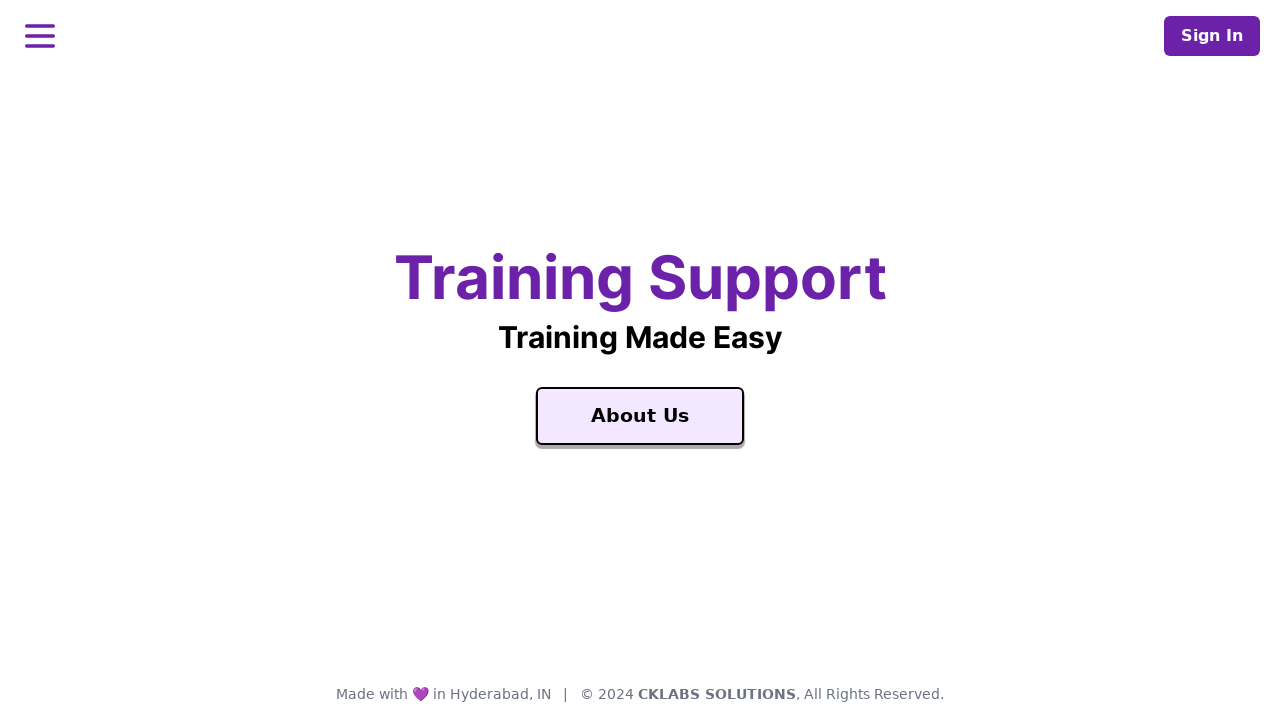

Clicked About Us link at (640, 416) on a:text('About Us')
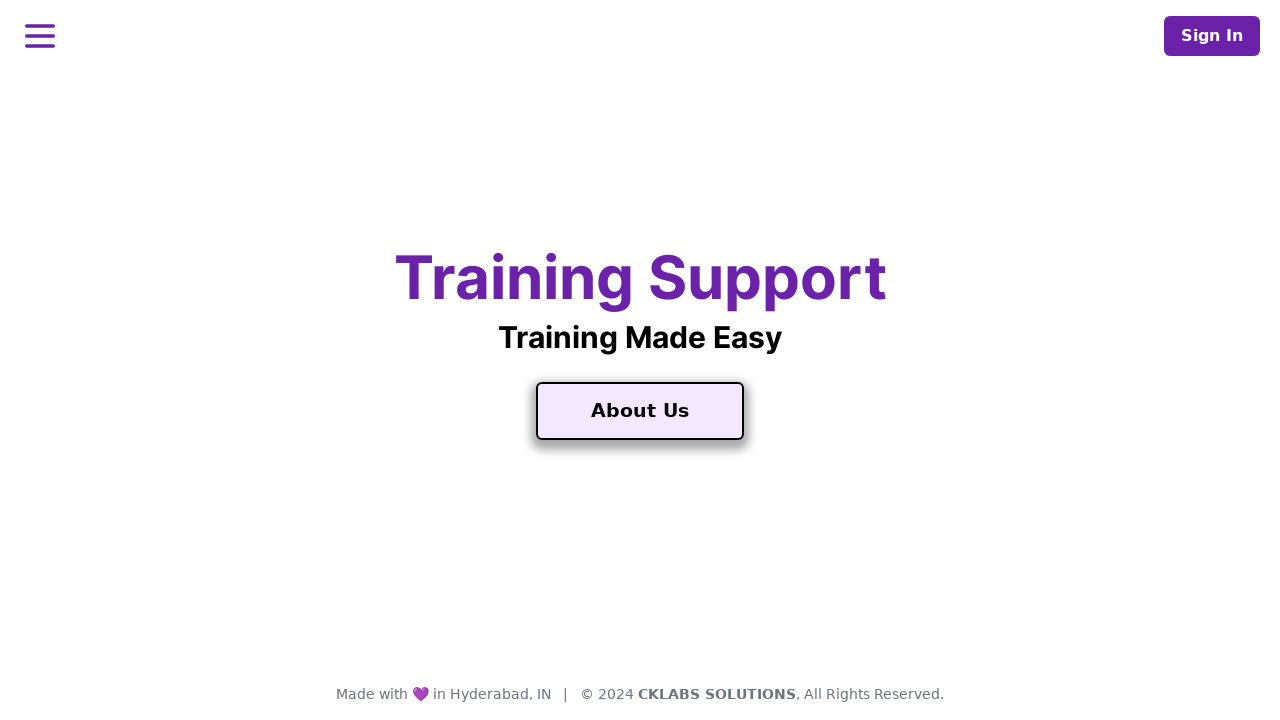

Waited for page to load (domcontentloaded)
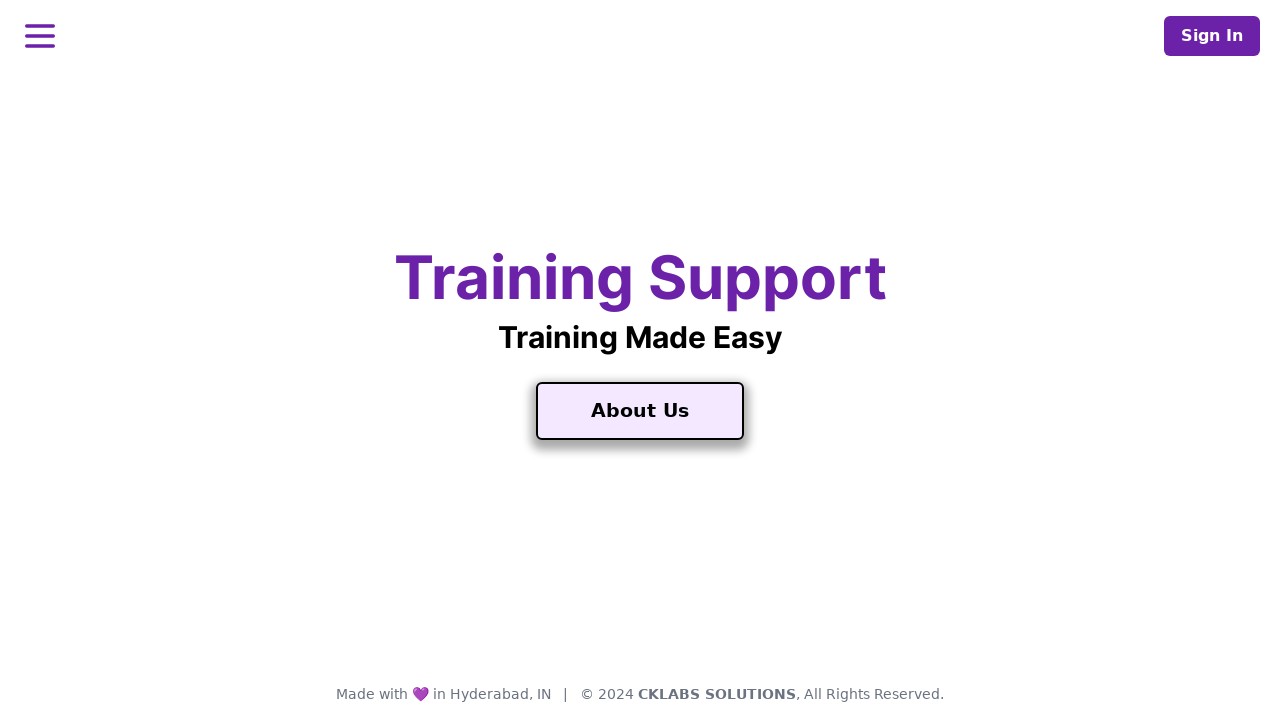

Verified About Us page title is 'About Training Support'
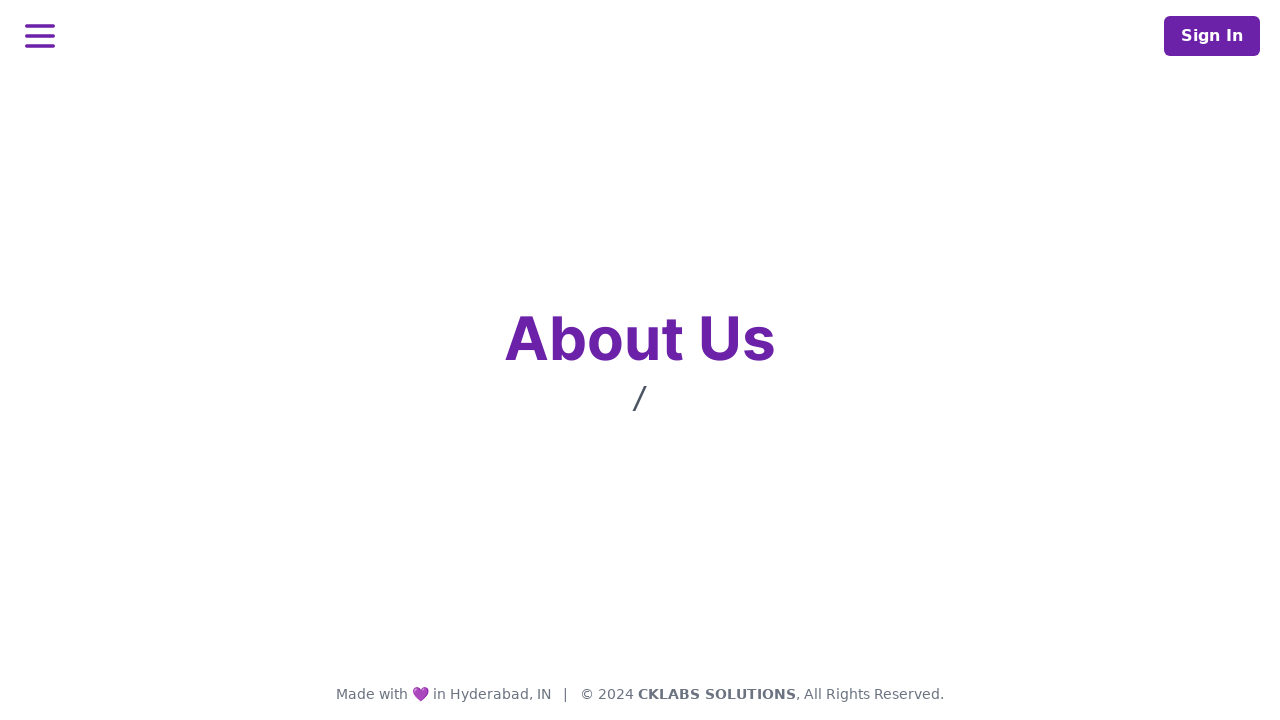

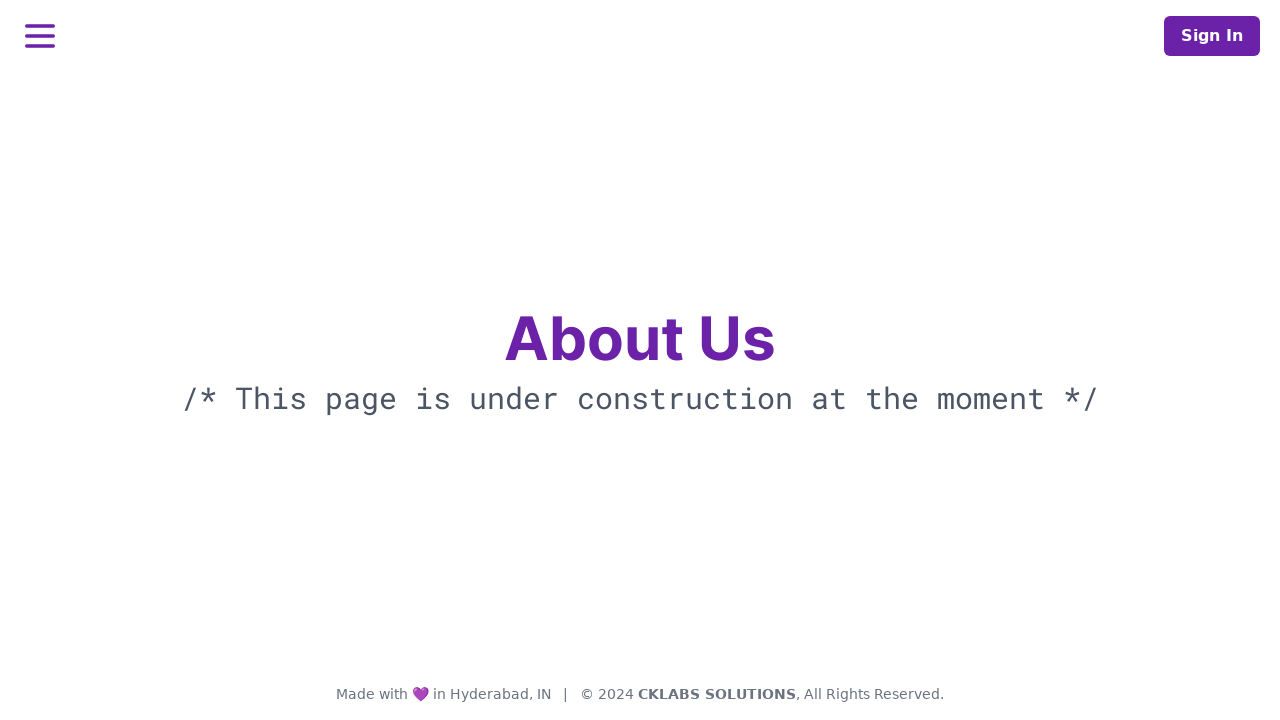